Tests dropdown selection by value attribute, cycling through options with values "1" and "2"

Starting URL: https://the-internet.herokuapp.com/dropdown

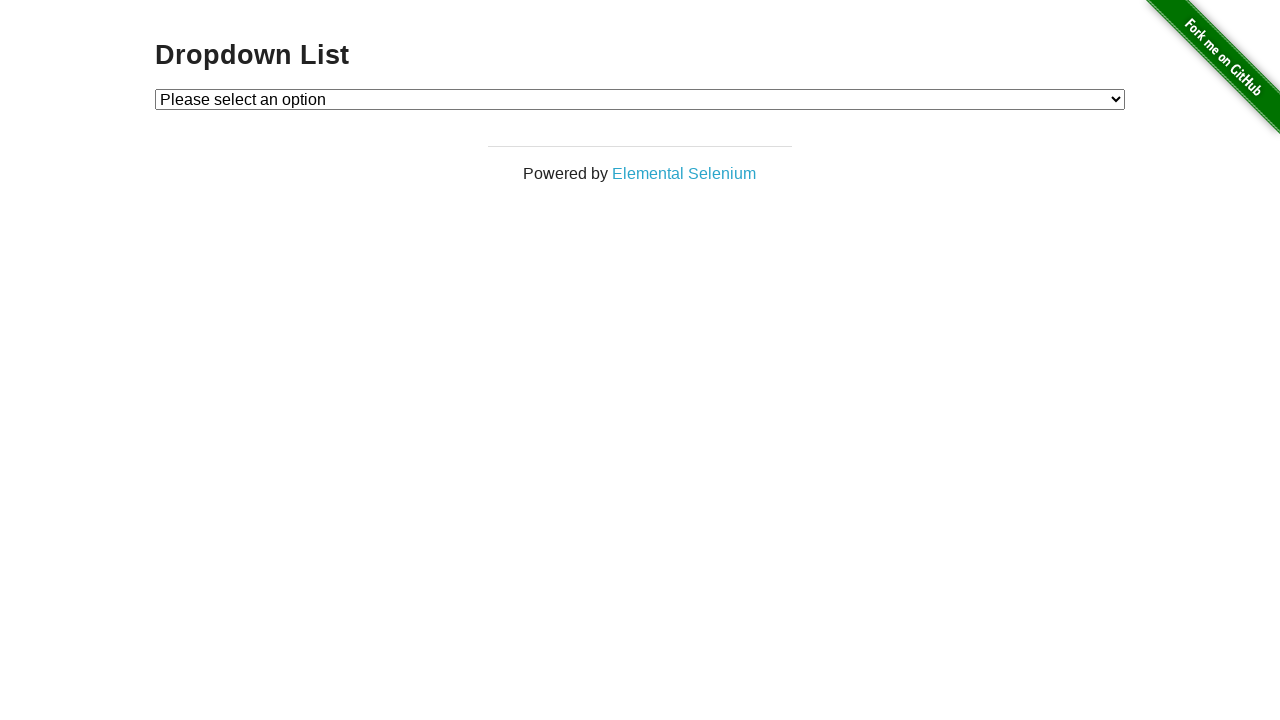

Selected dropdown option with value '1' on #dropdown
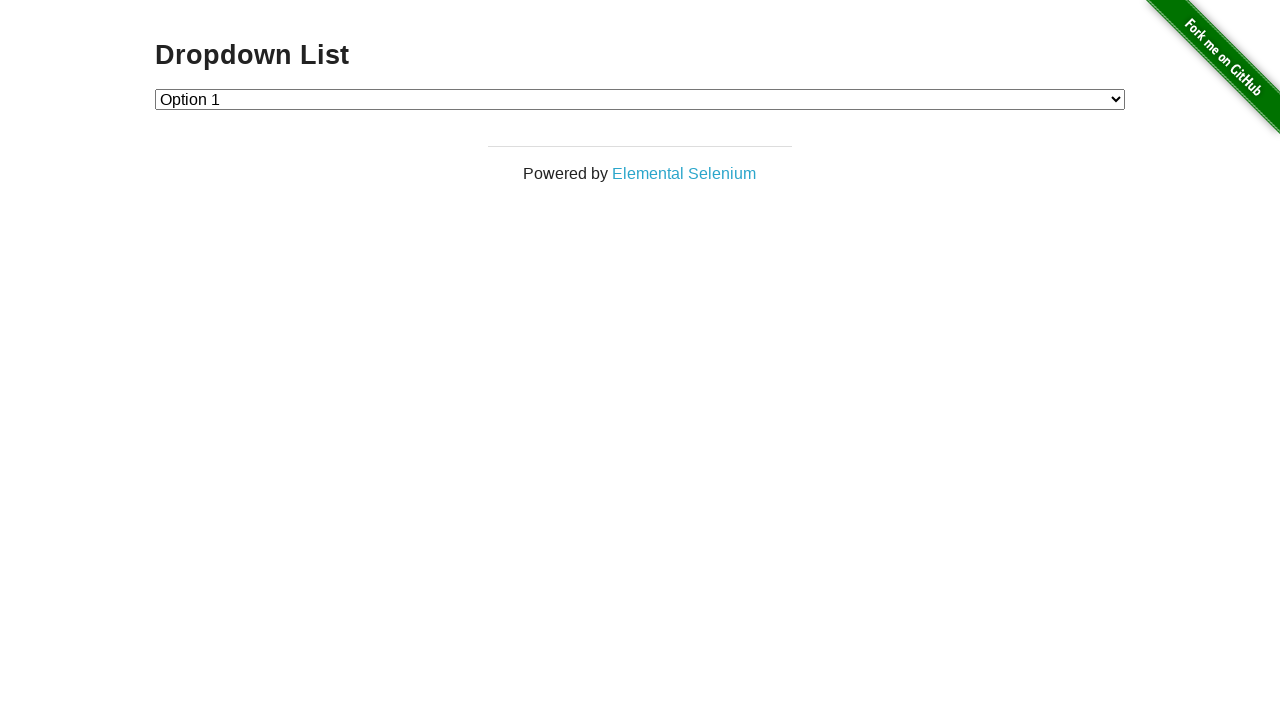

Selected dropdown option with value '2' on #dropdown
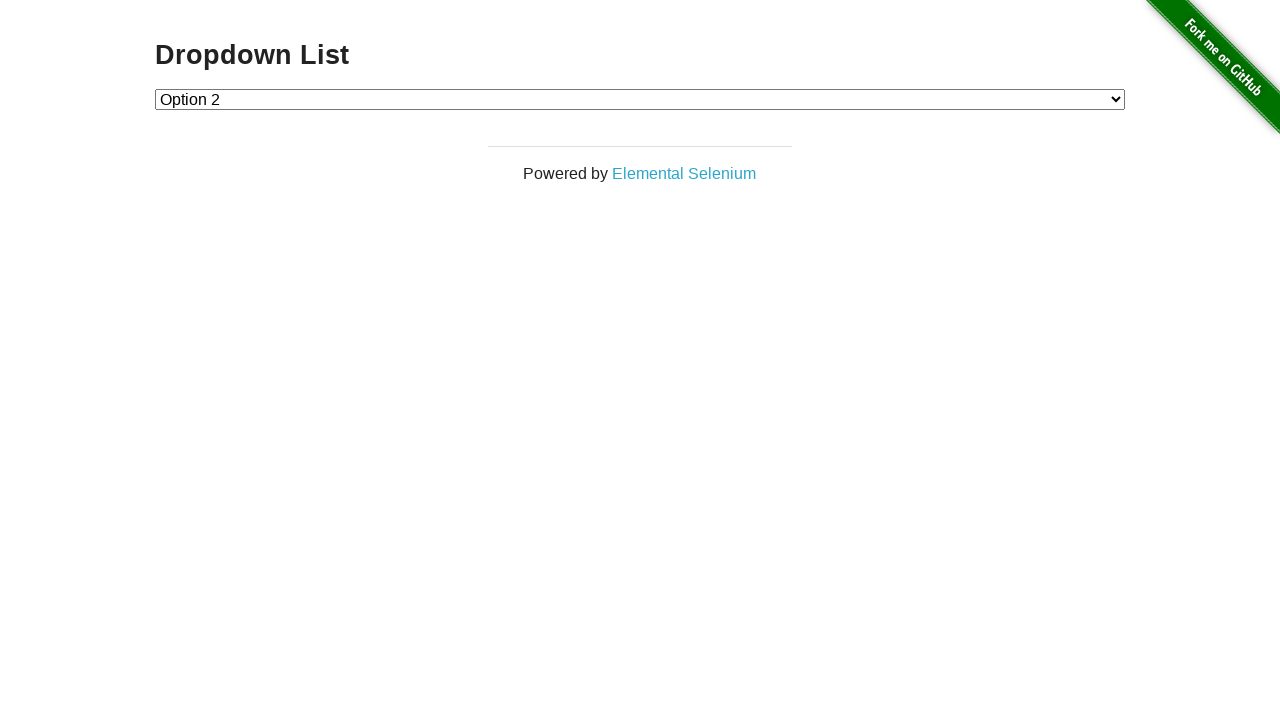

Selected dropdown option with value '1' again on #dropdown
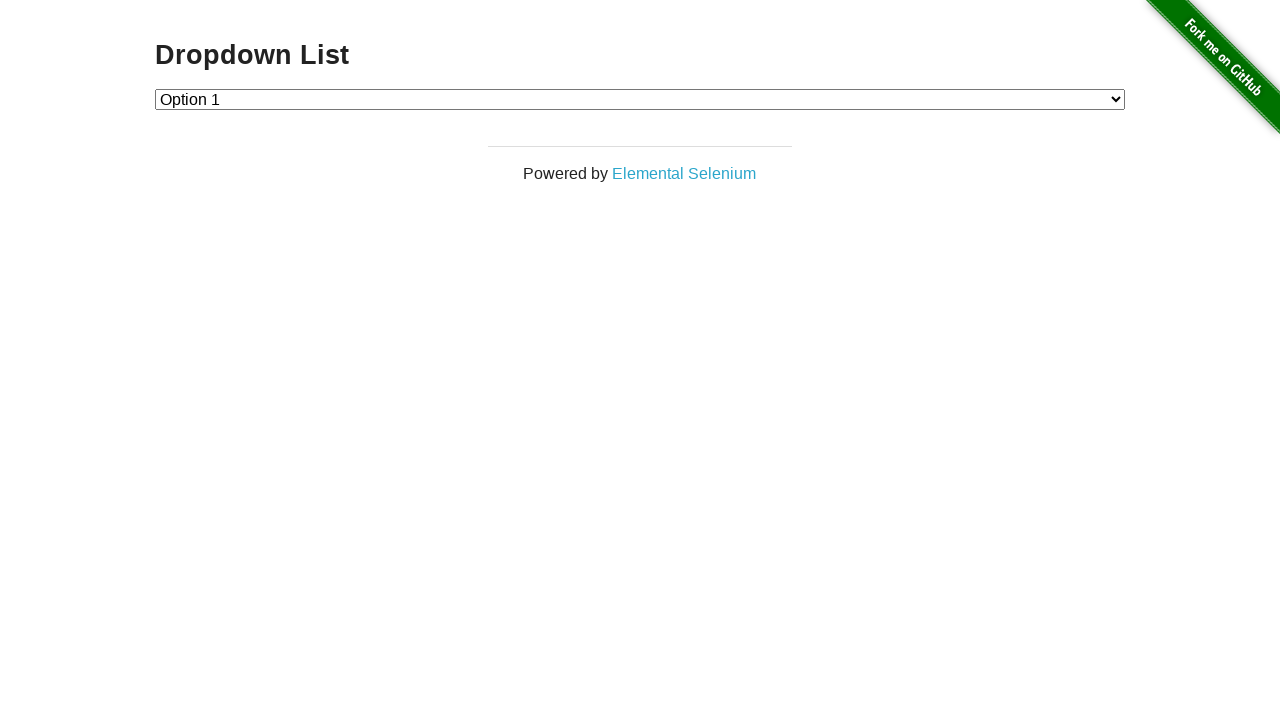

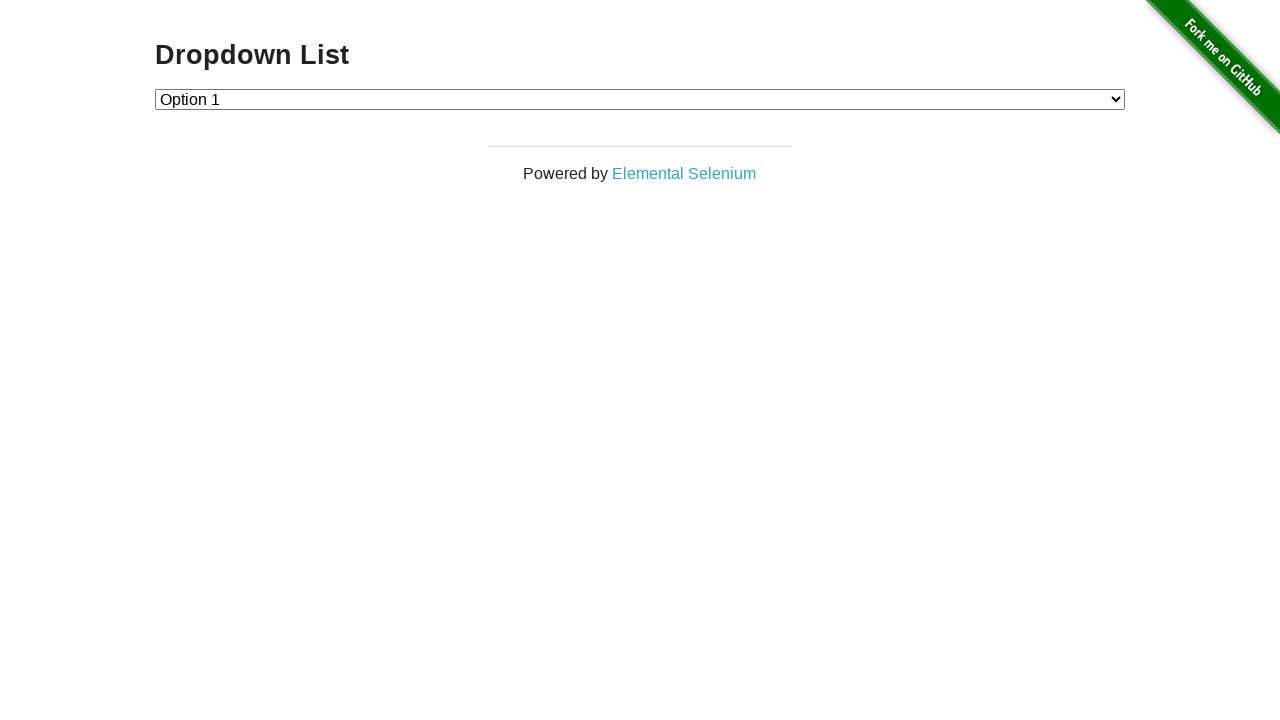